Tests nested frames handling by navigating to the Nested Frames page, switching into the top frame, then the middle frame, and verifying the content element is accessible.

Starting URL: https://the-internet.herokuapp.com/

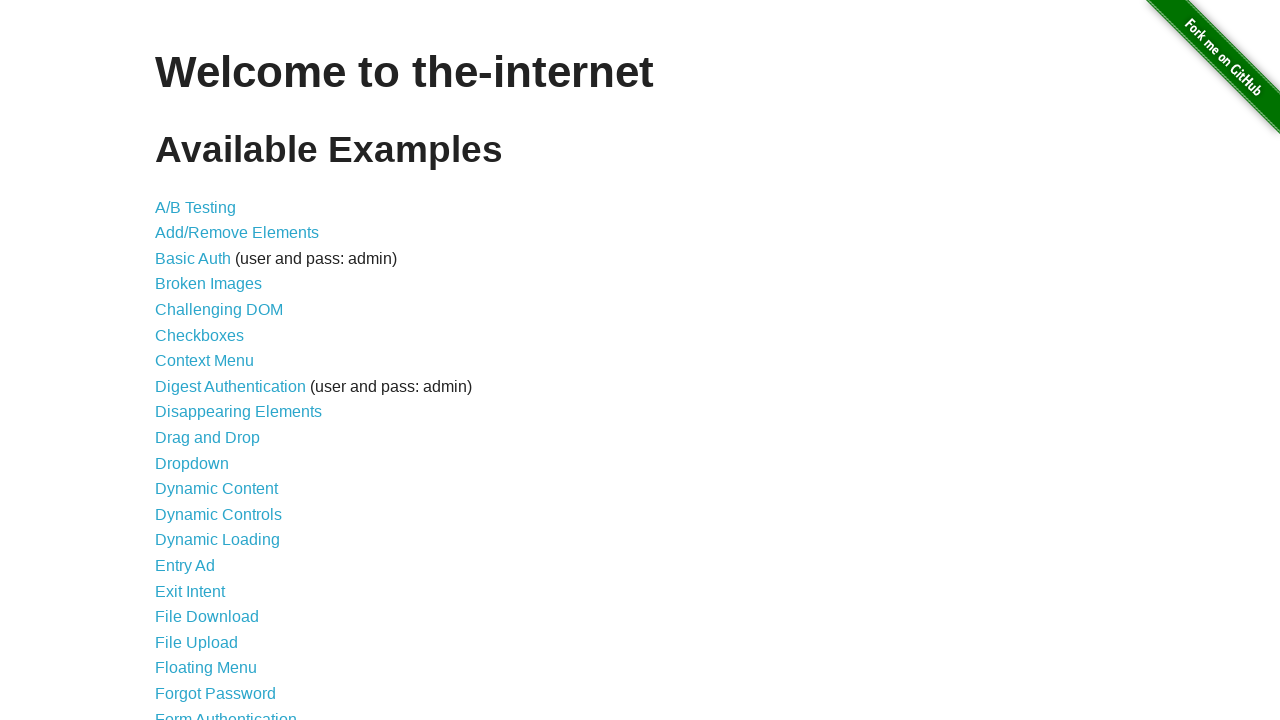

Clicked on 'Nested Frames' link at (210, 395) on text=Nested Frames
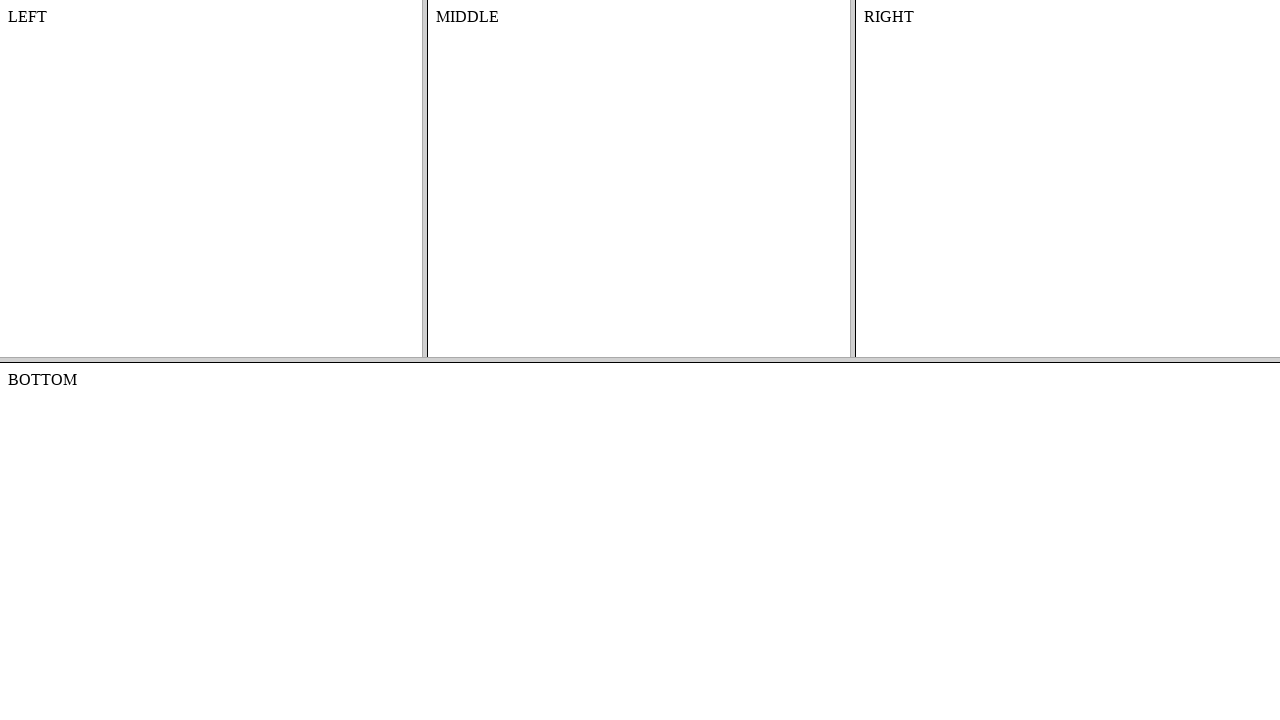

Switched to top frame
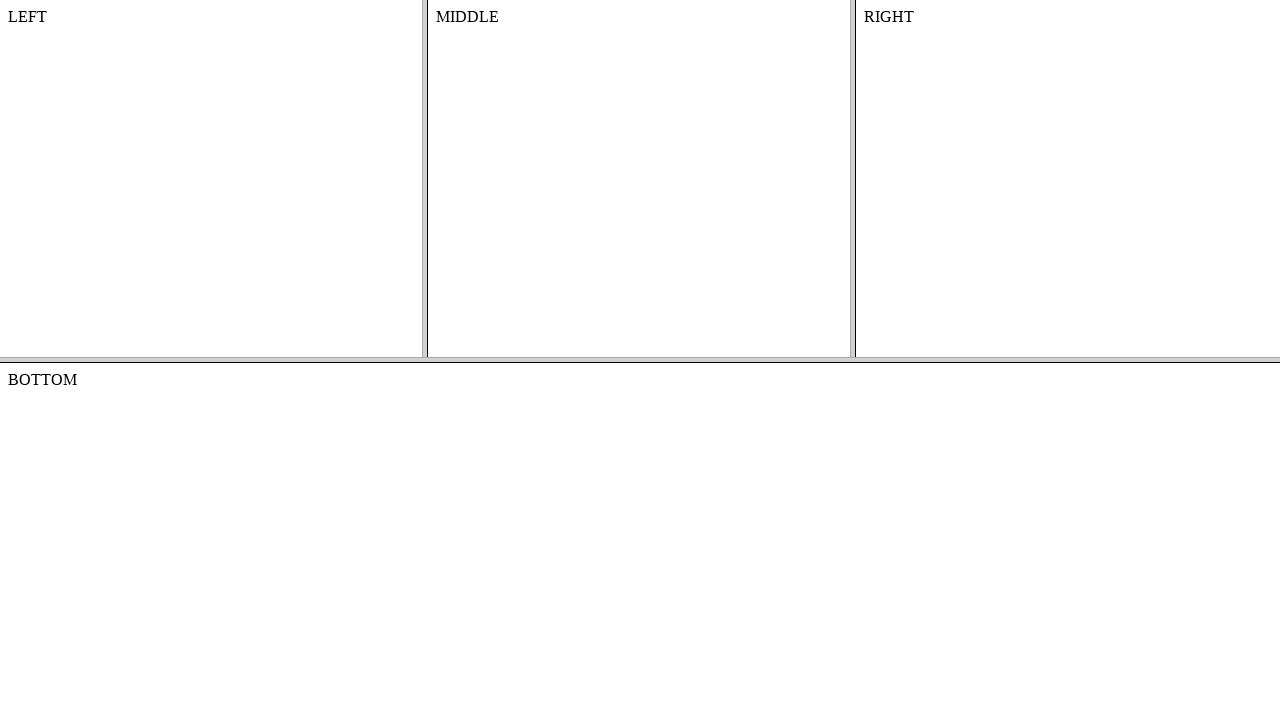

Switched to middle frame within top frame
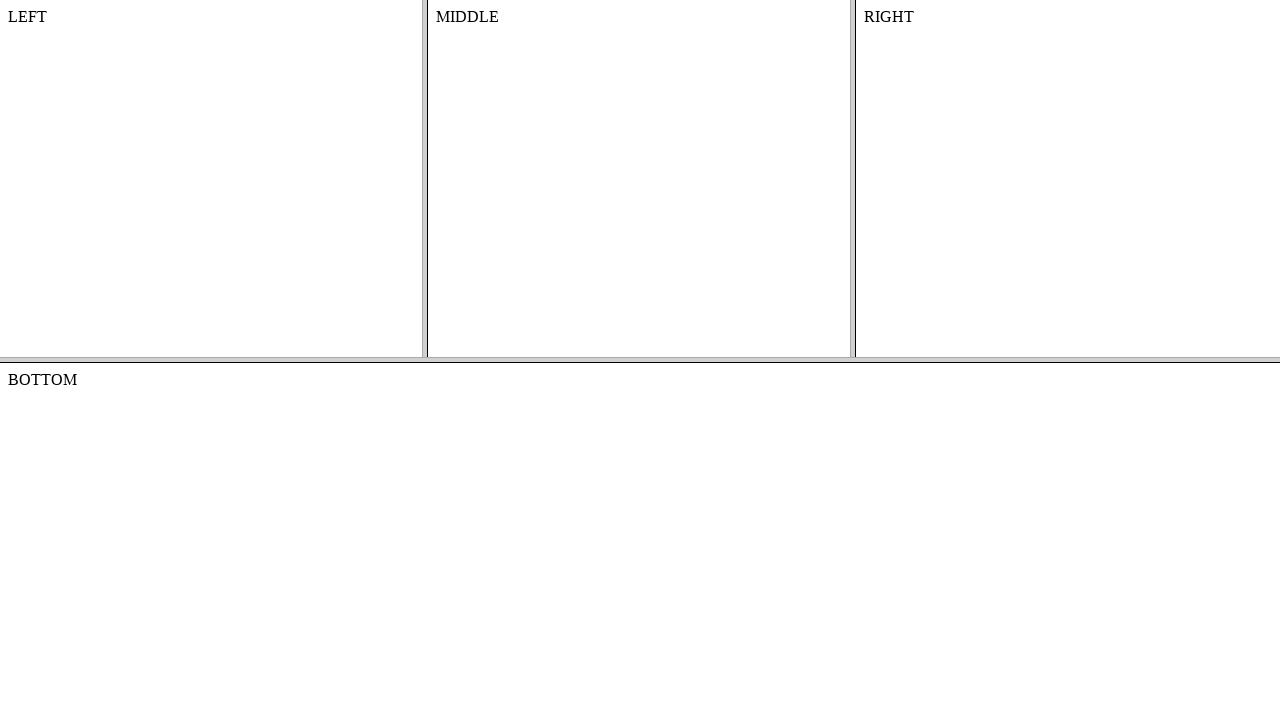

Retrieved content text from middle frame element
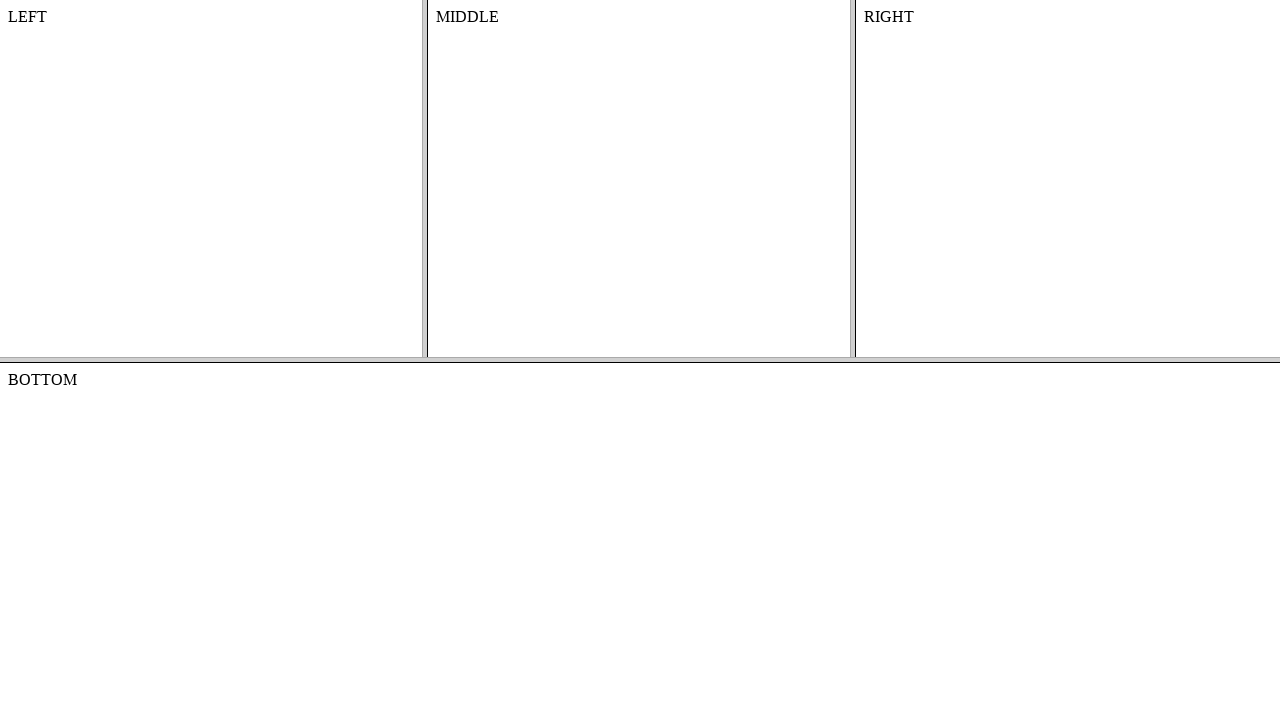

Waited for content element to be loaded in middle frame
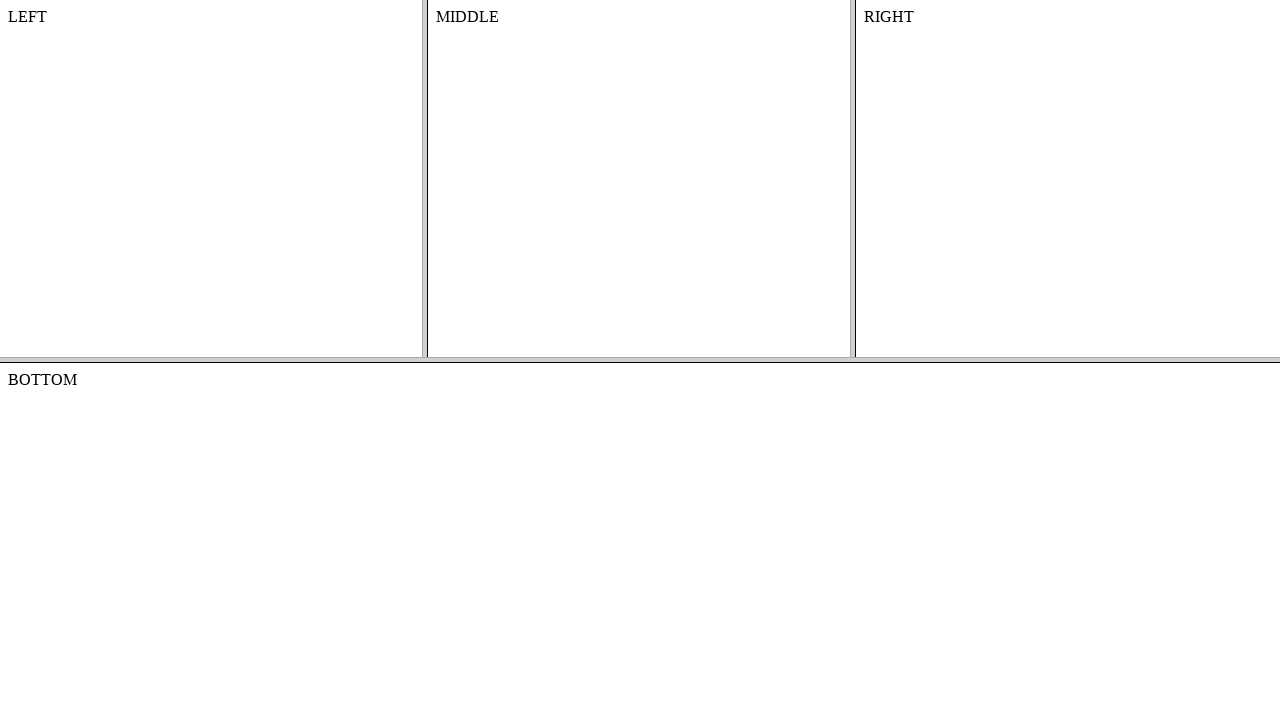

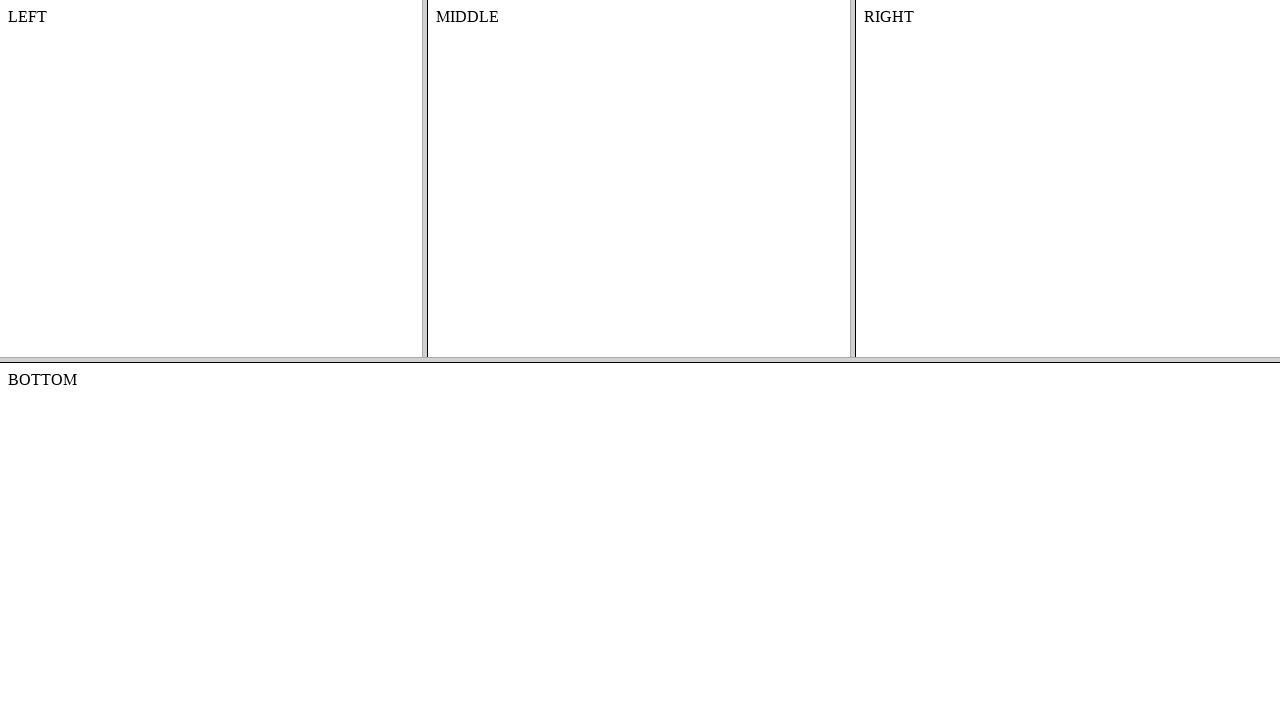